Navigates to a page with many elements and locates a specific element by ID to verify it can be found on the page

Starting URL: http://the-internet.herokuapp.com/large

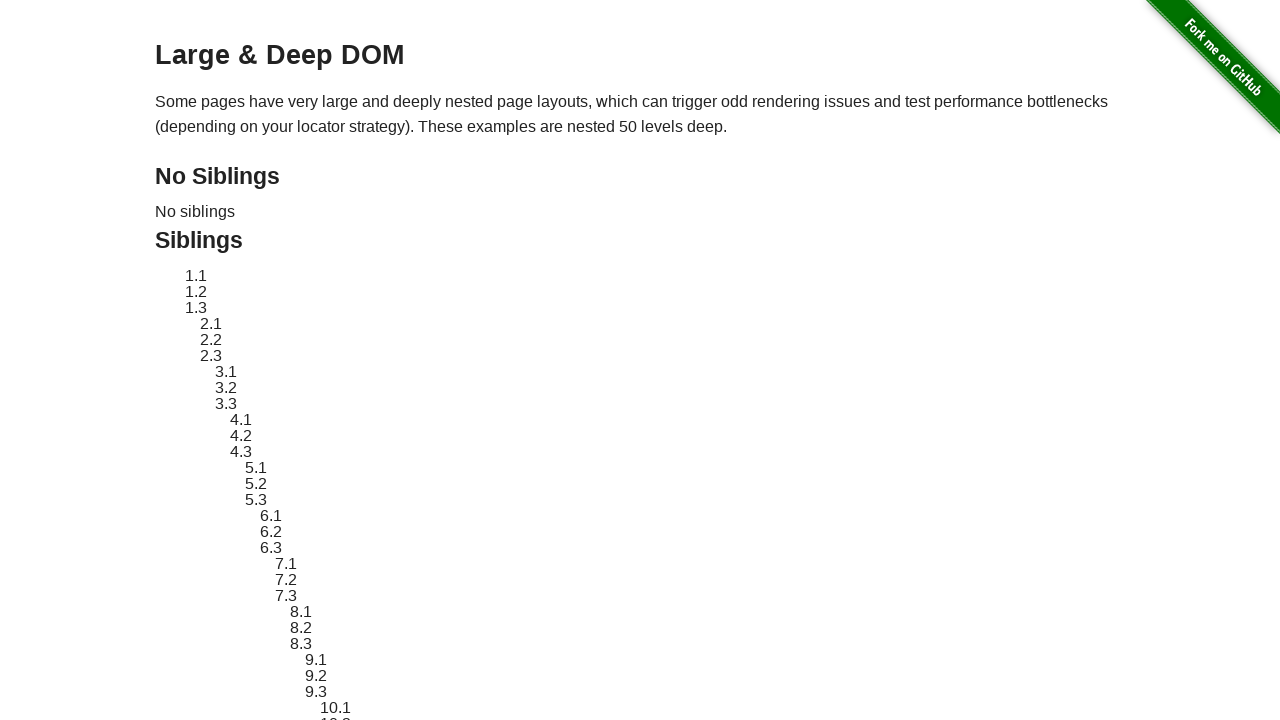

Located target element with ID 'sibling-2.3'
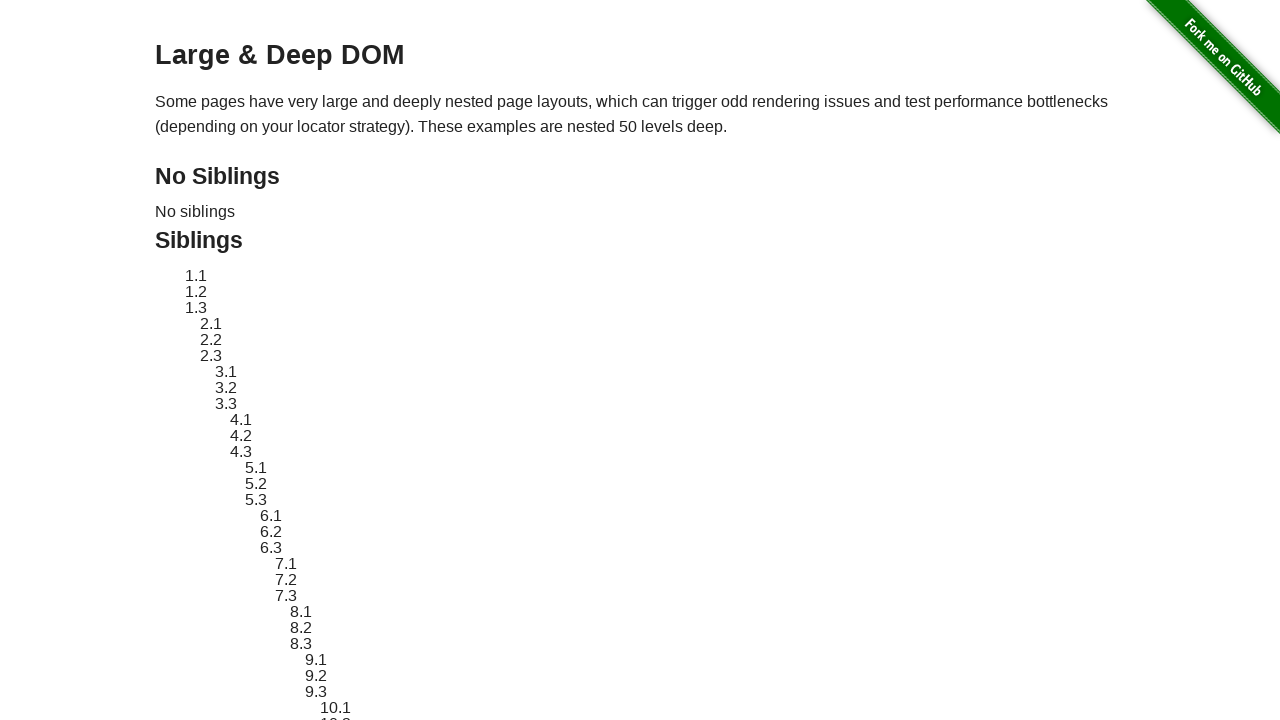

Target element became visible on the page
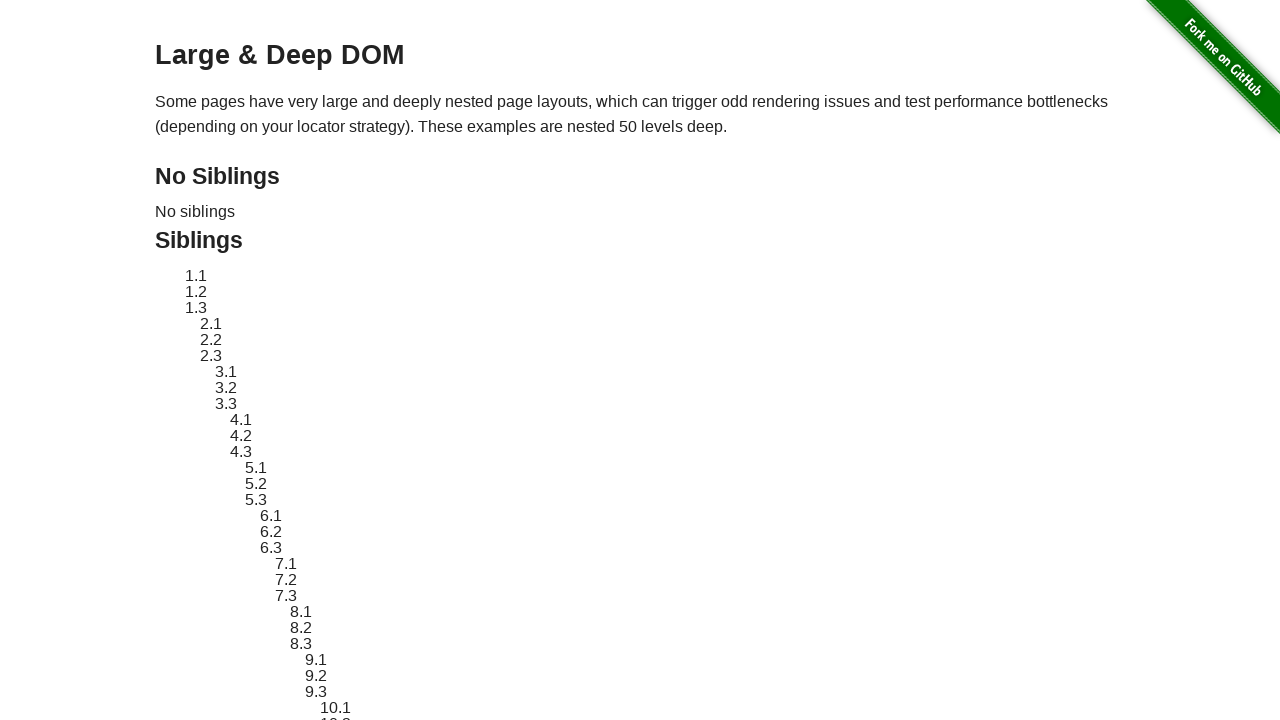

Highlighted target element with red dashed border for 3 seconds
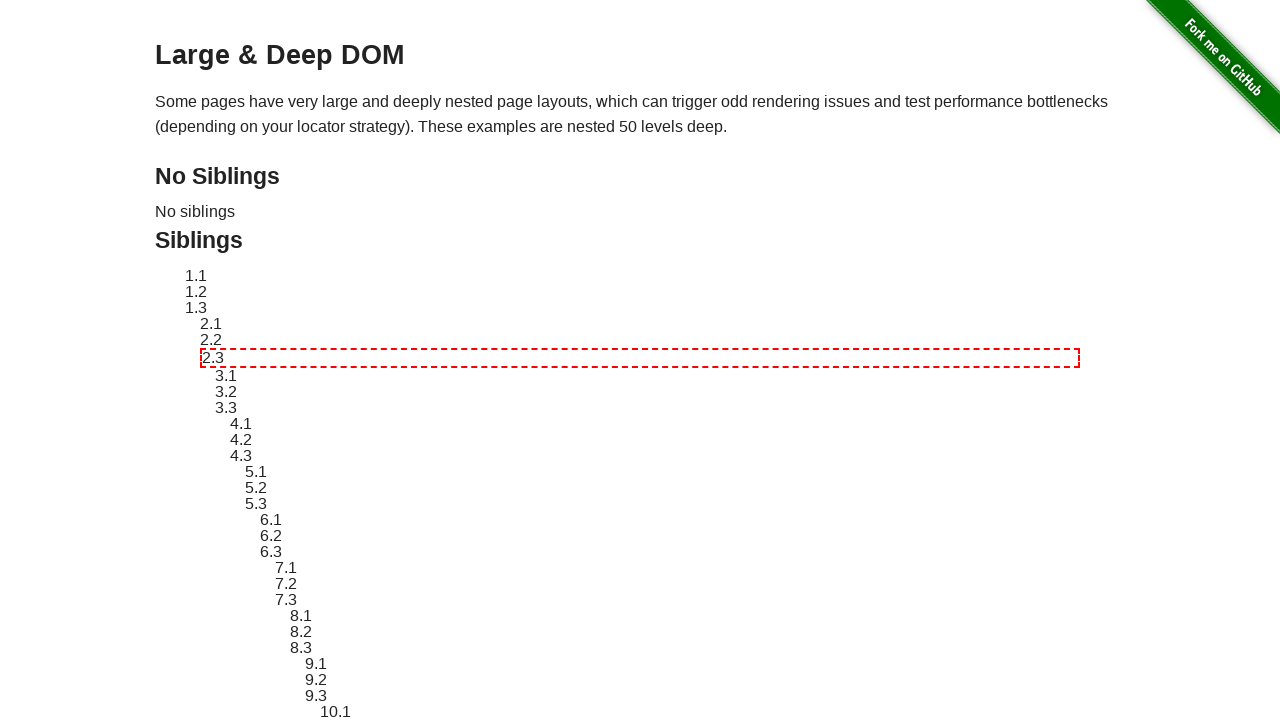

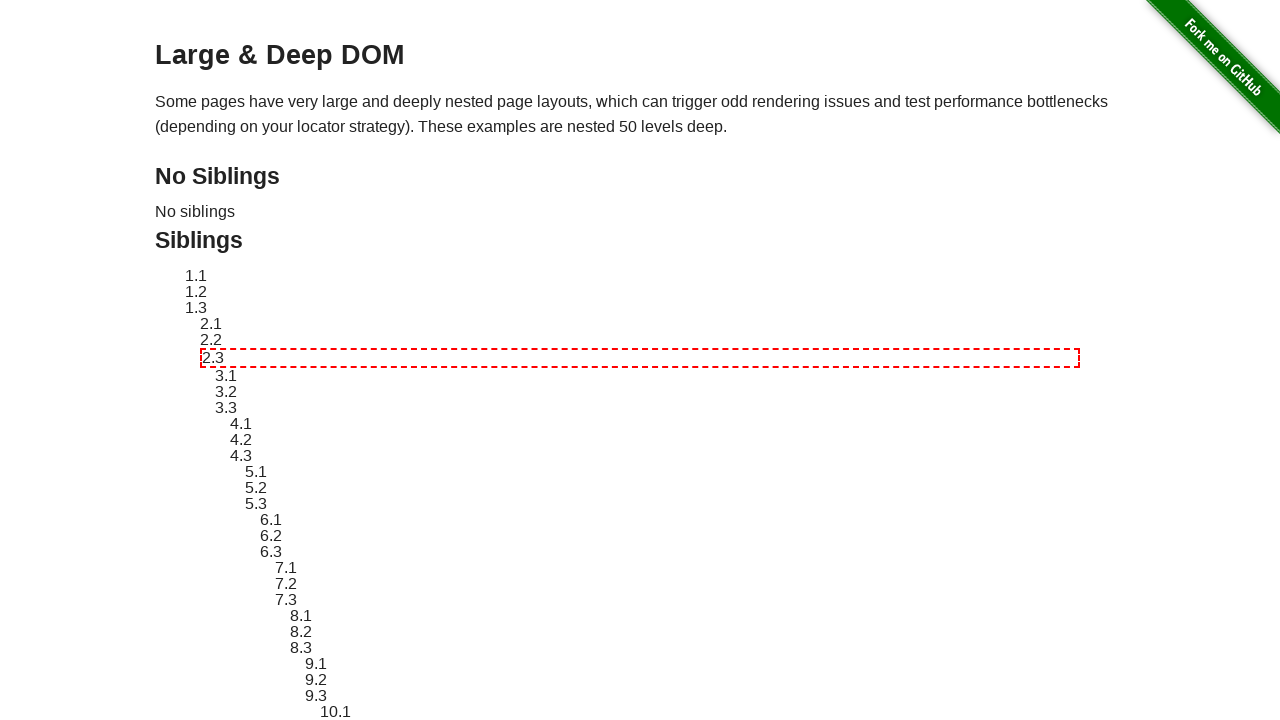